Tests an online calculator by clicking various buttons on the calculator interface to perform calculations

Starting URL: https://www.online-calculator.com/html5/simple/index.php?v=10

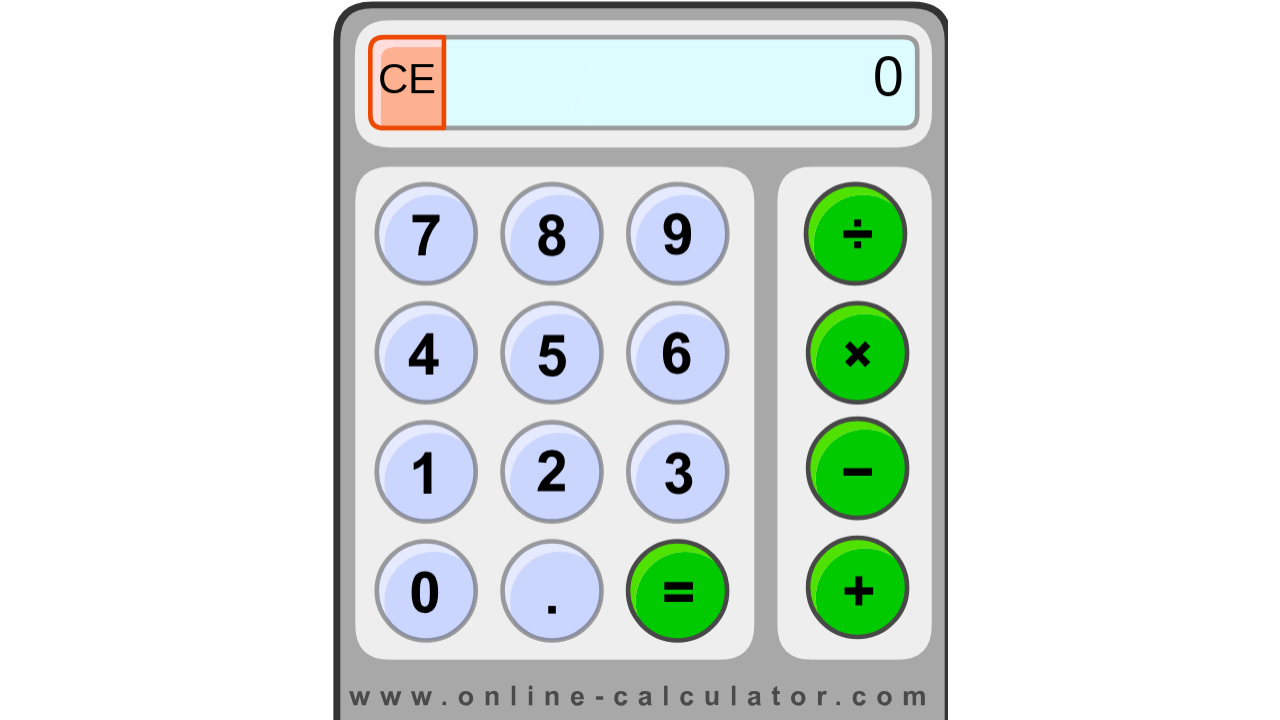

Clicked calculator button at position (114, 82) at (446, 82) on canvas
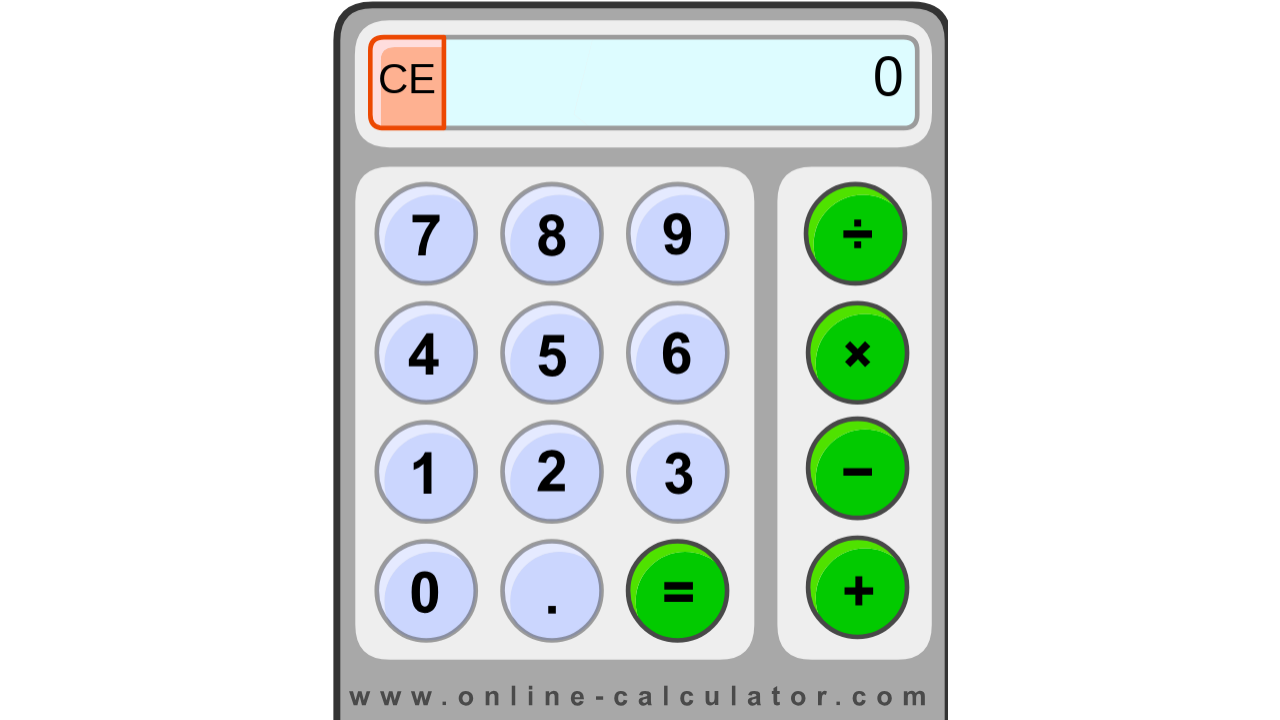

Clicked calculator button at position (110, 414) at (442, 414) on canvas
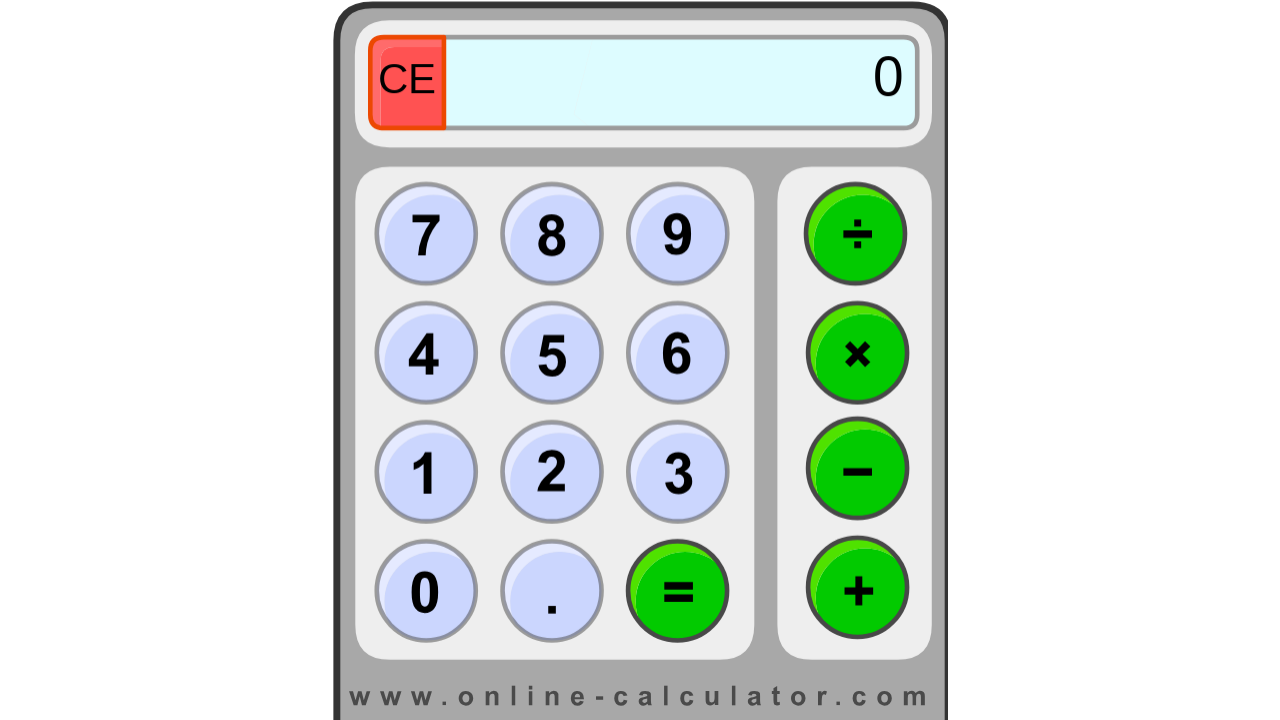

Clicked calculator button at position (473, 193) at (805, 193) on canvas
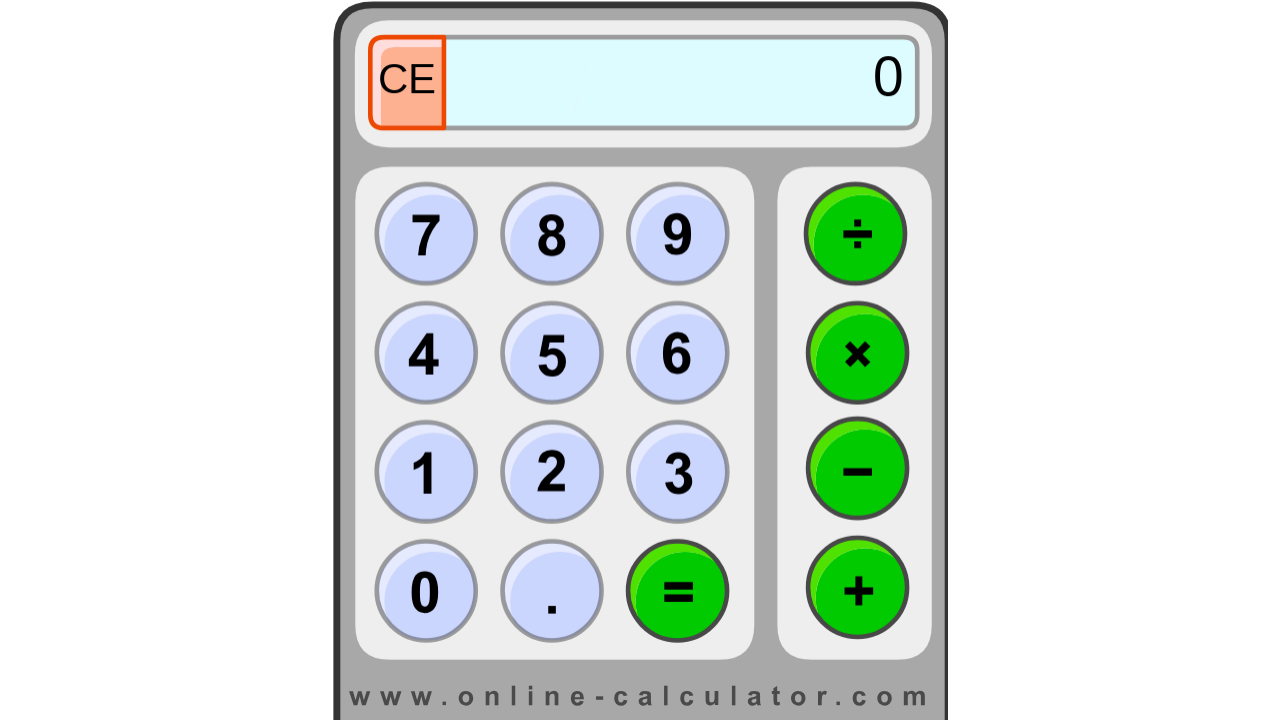

Clicked calculator button at position (229, 82) at (561, 82) on canvas
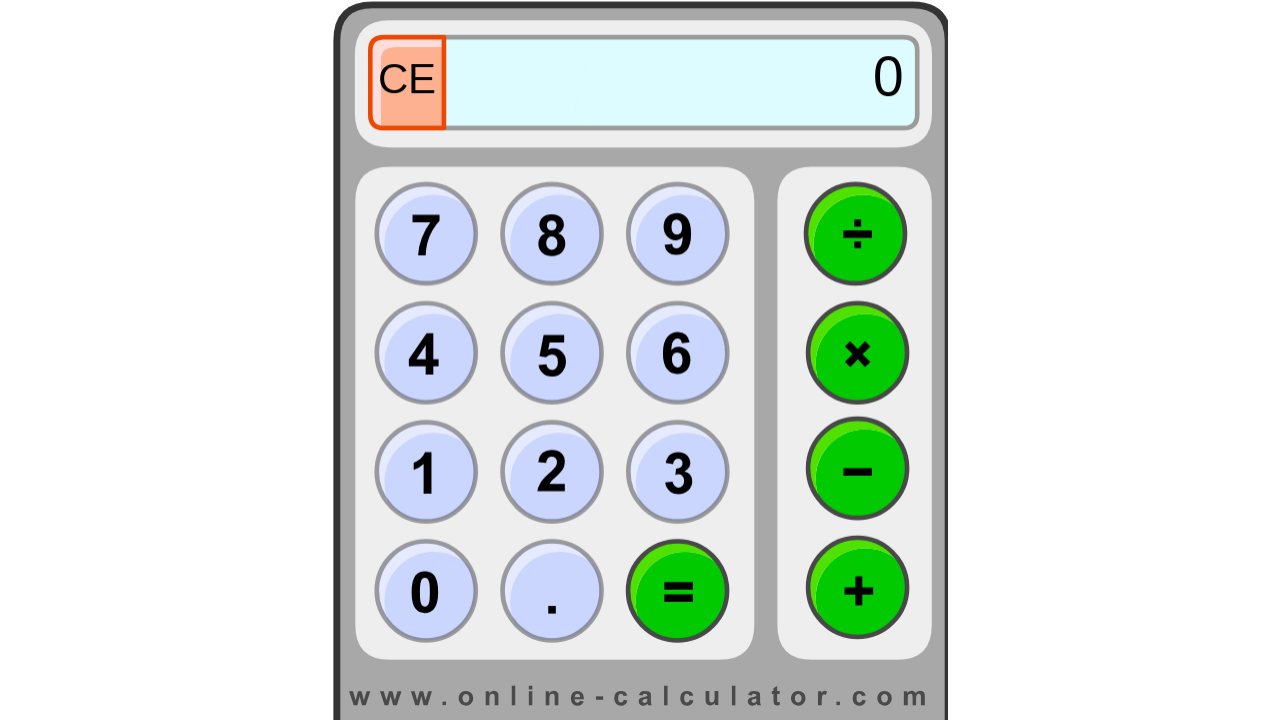

Clicked calculator button at position (346, 304) at (678, 304) on canvas
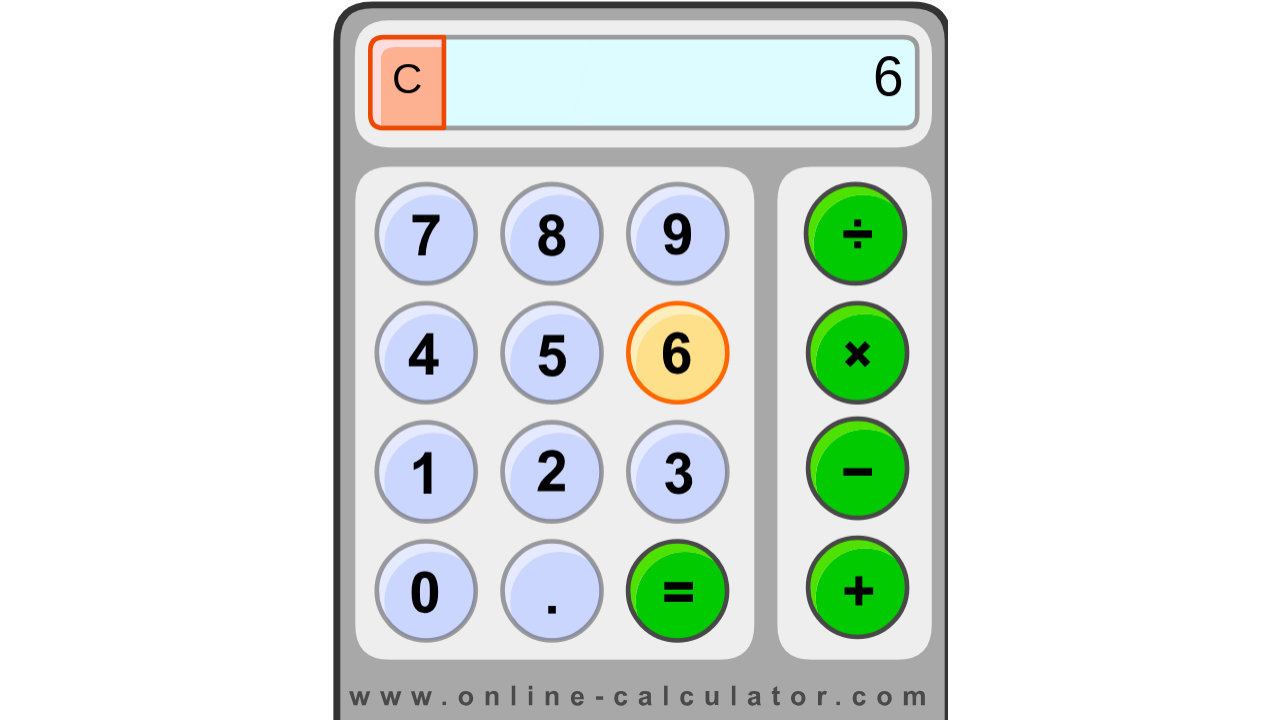

Clicked equals button to complete calculation at (680, 411) on canvas
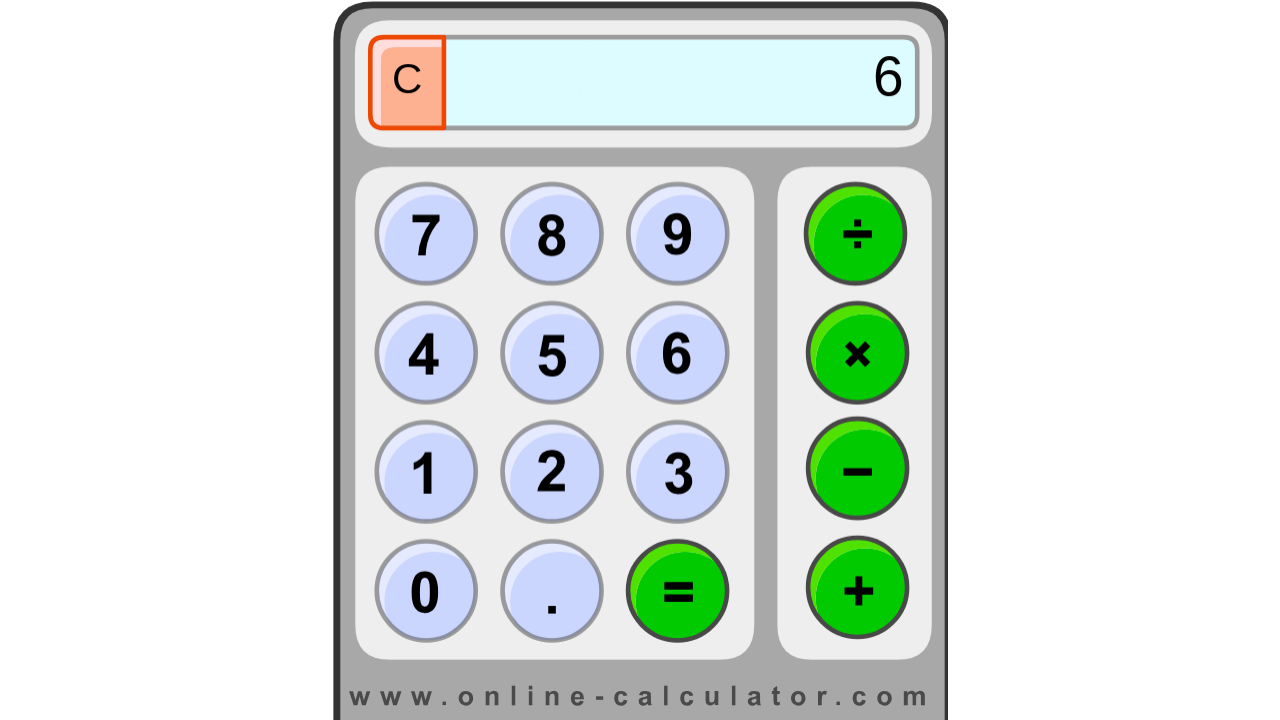

Captured full page screenshot of calculation result
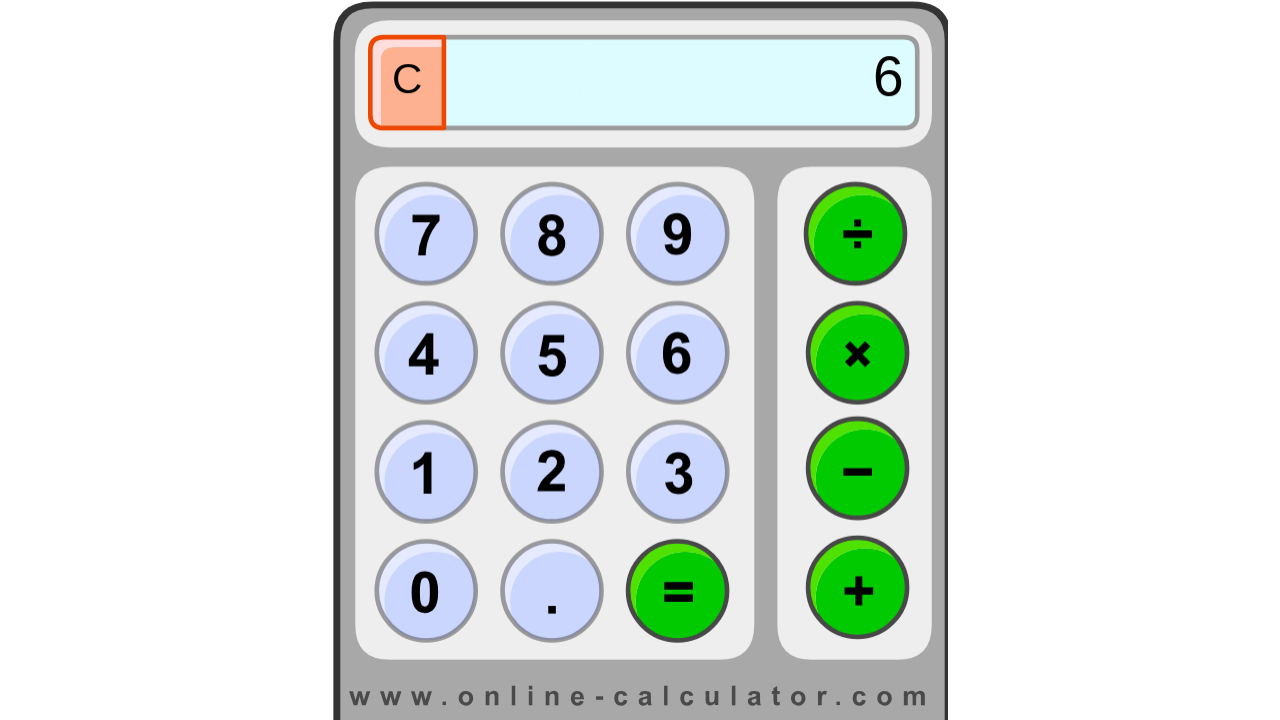

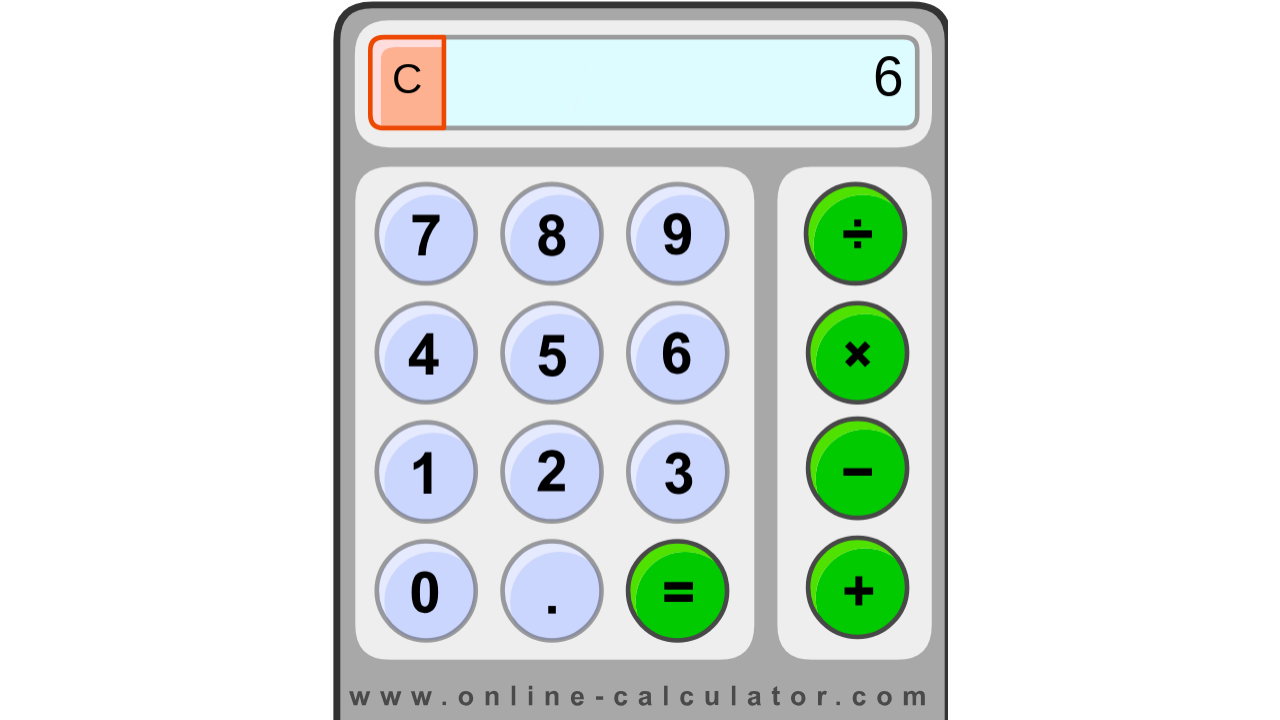